Clicks on a dropdown button for days of the week and selects 'Martes'

Starting URL: https://thefreerangetester.github.io/sandbox-automation-testing/

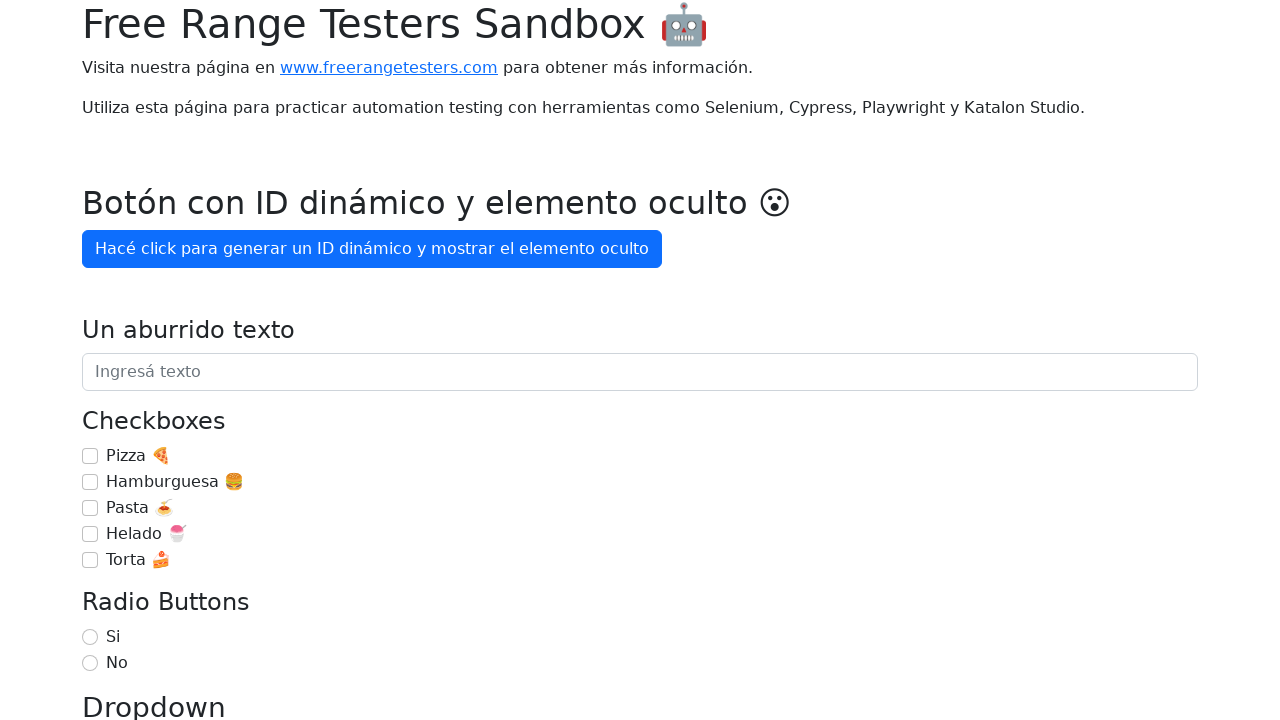

Clicked the 'Día de la semana' (Days of the week) dropdown button at (171, 360) on internal:role=button[name="Día de la semana"i]
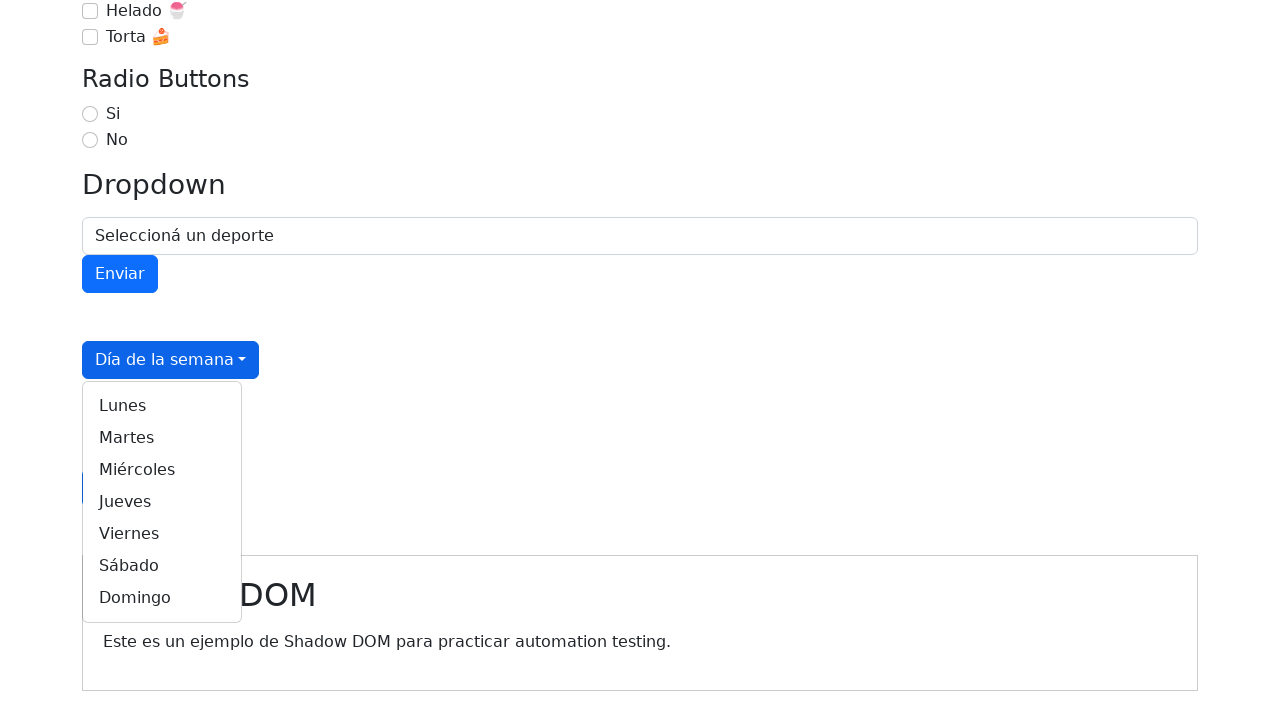

Selected 'Martes' (Tuesday) from the dropdown menu at (162, 438) on internal:role=link[name="Martes"i]
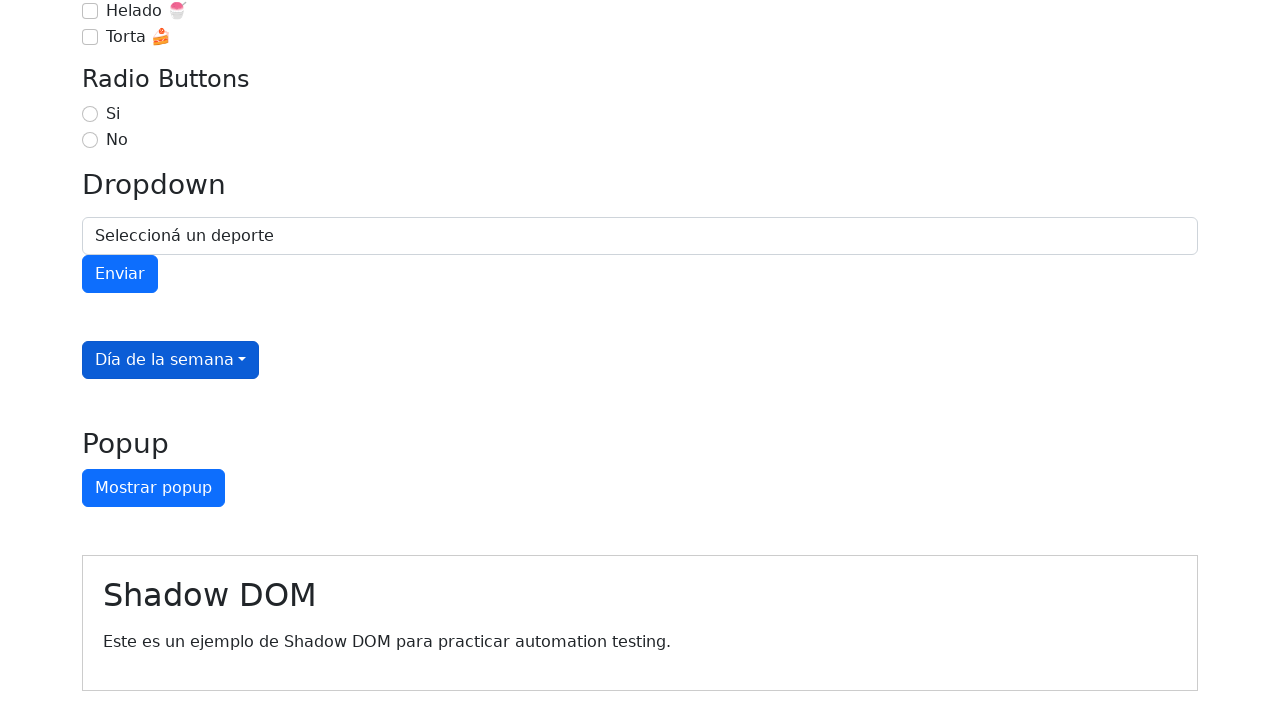

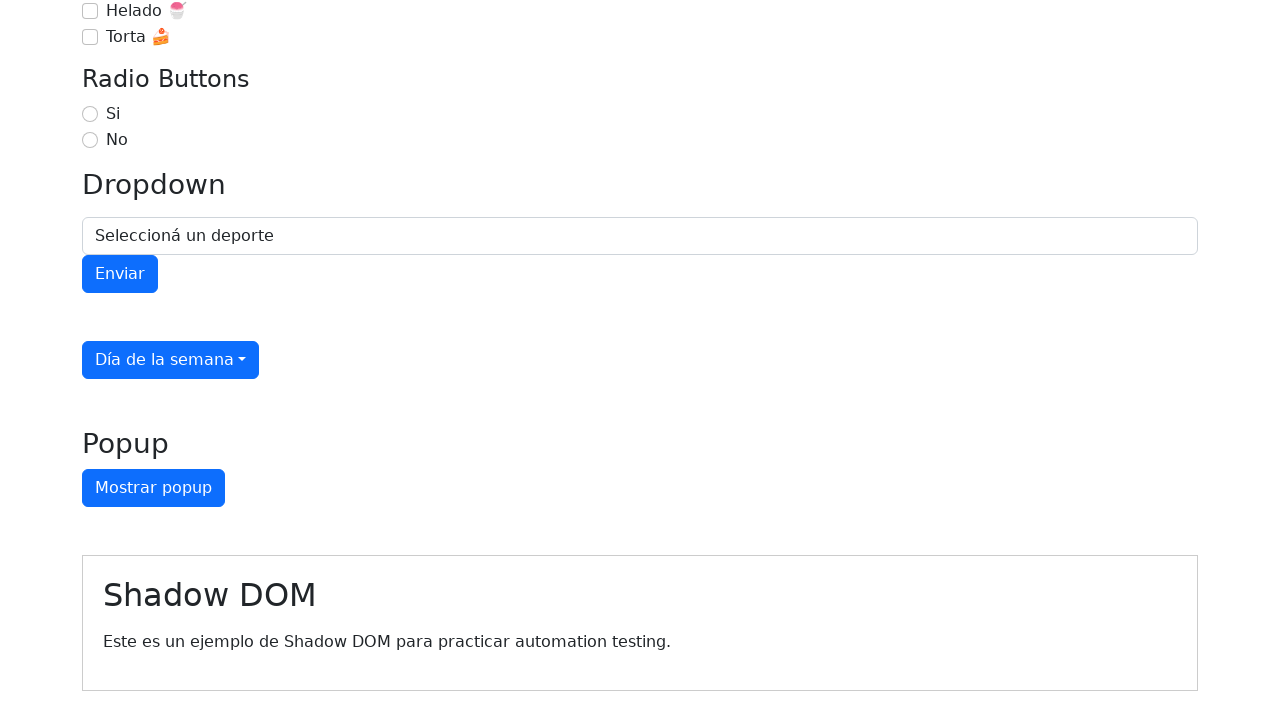